Navigates to Freshworks homepage and waits for footer links to become visible, verifying the page has fully loaded.

Starting URL: https://www.freshworks.com/

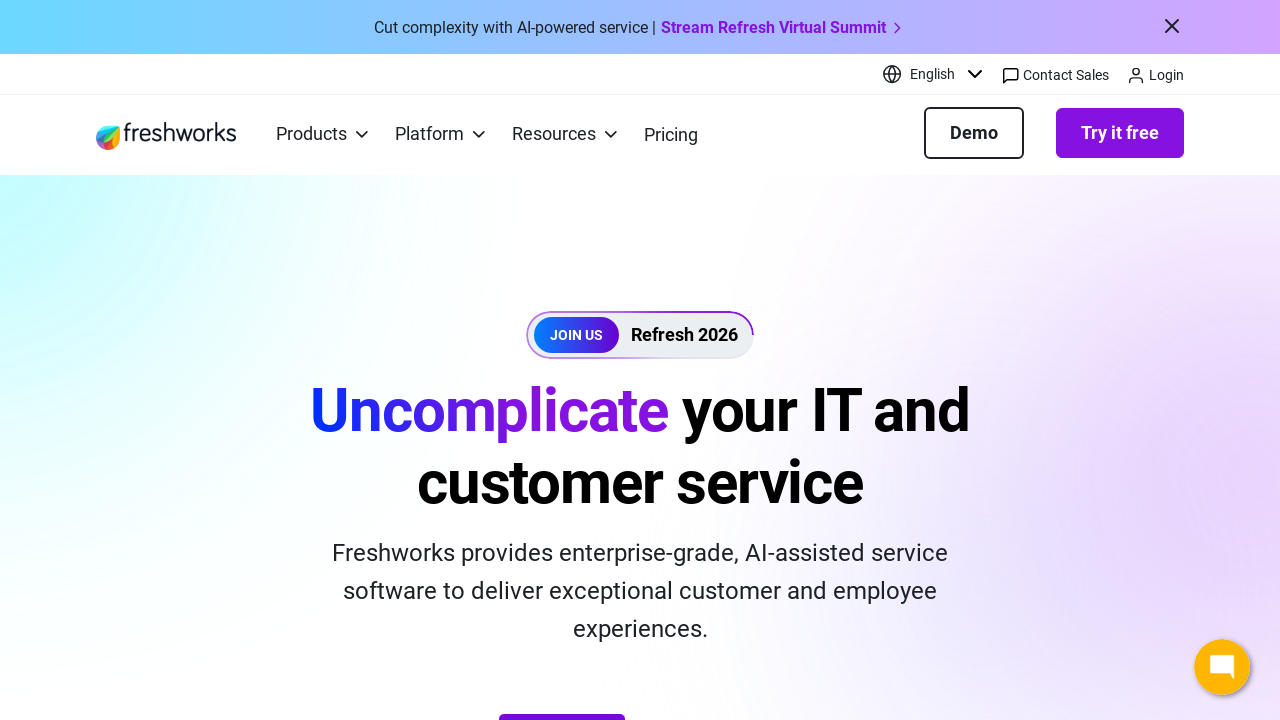

Navigated to Freshworks homepage
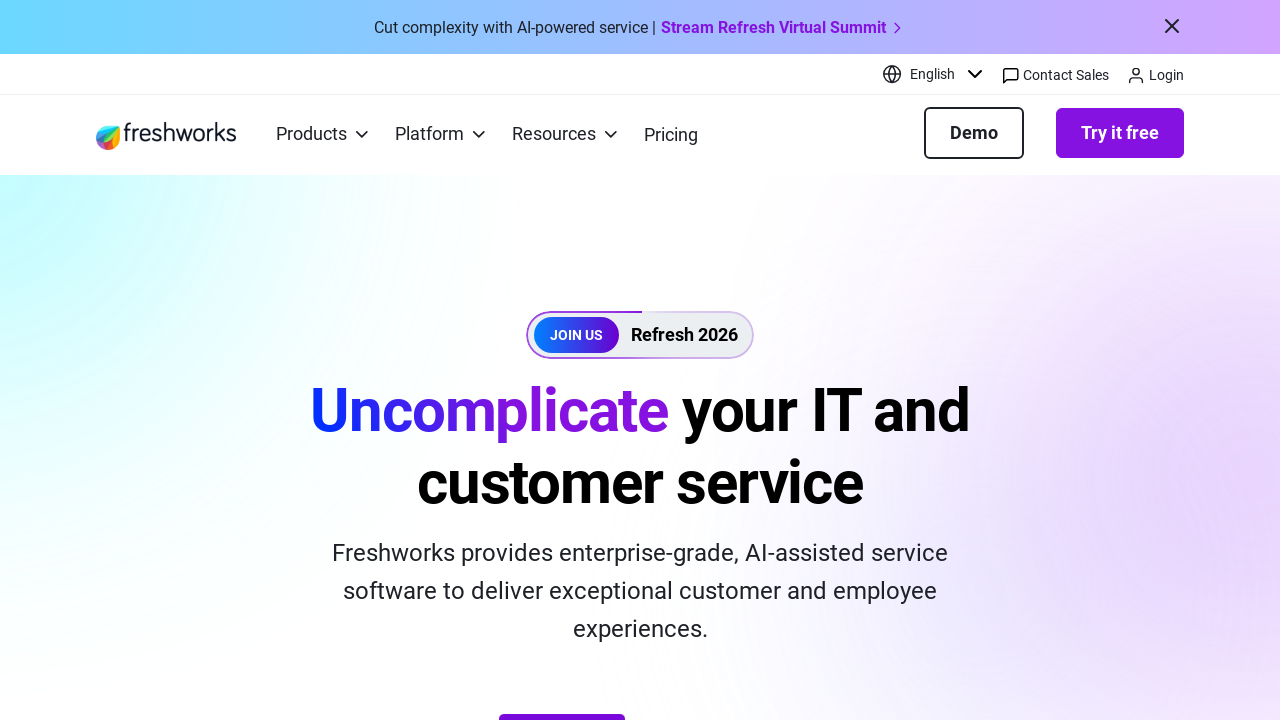

Footer links became visible, confirming page has fully loaded
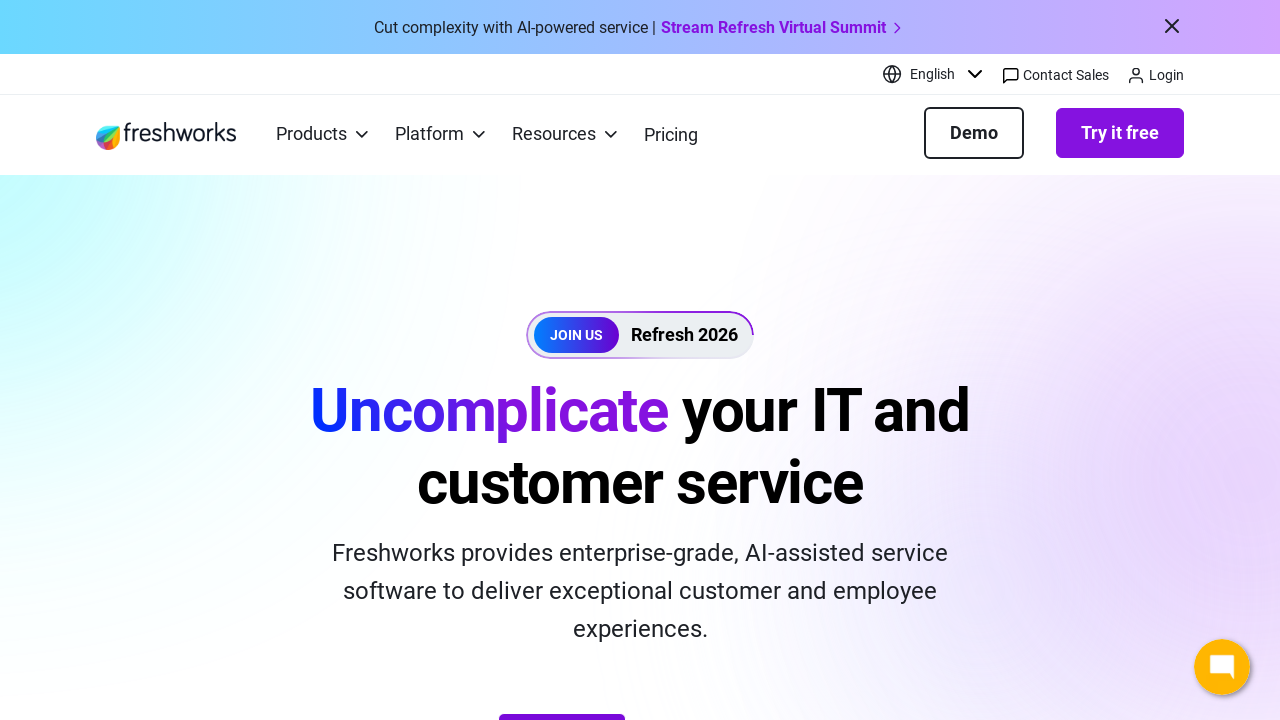

Retrieved all footer links from the page
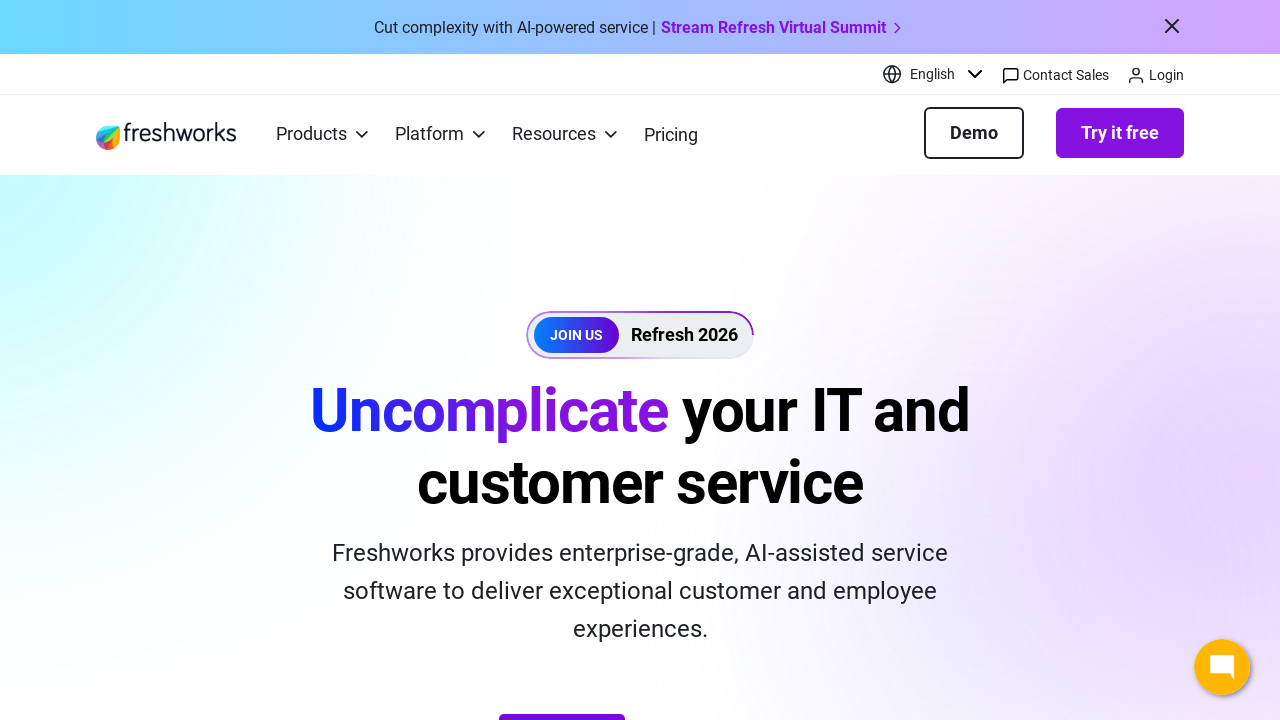

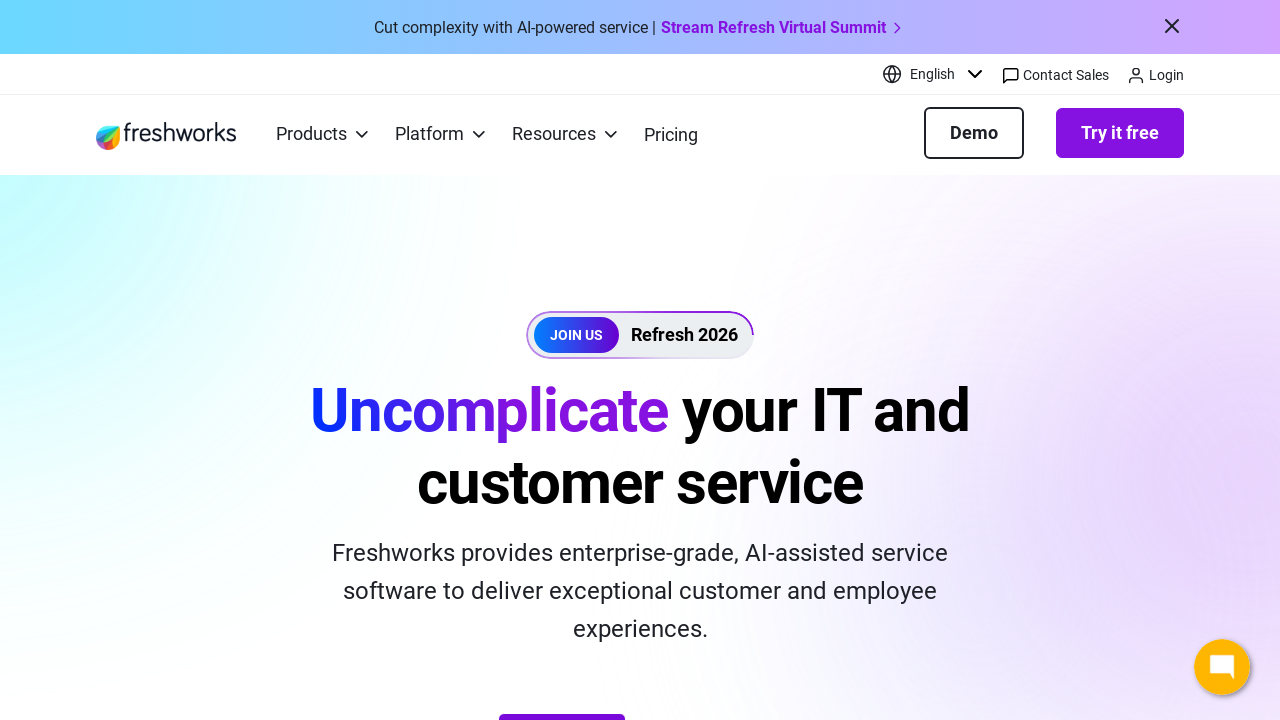